Tests that entered text is trimmed when editing a todo item

Starting URL: https://demo.playwright.dev/todomvc

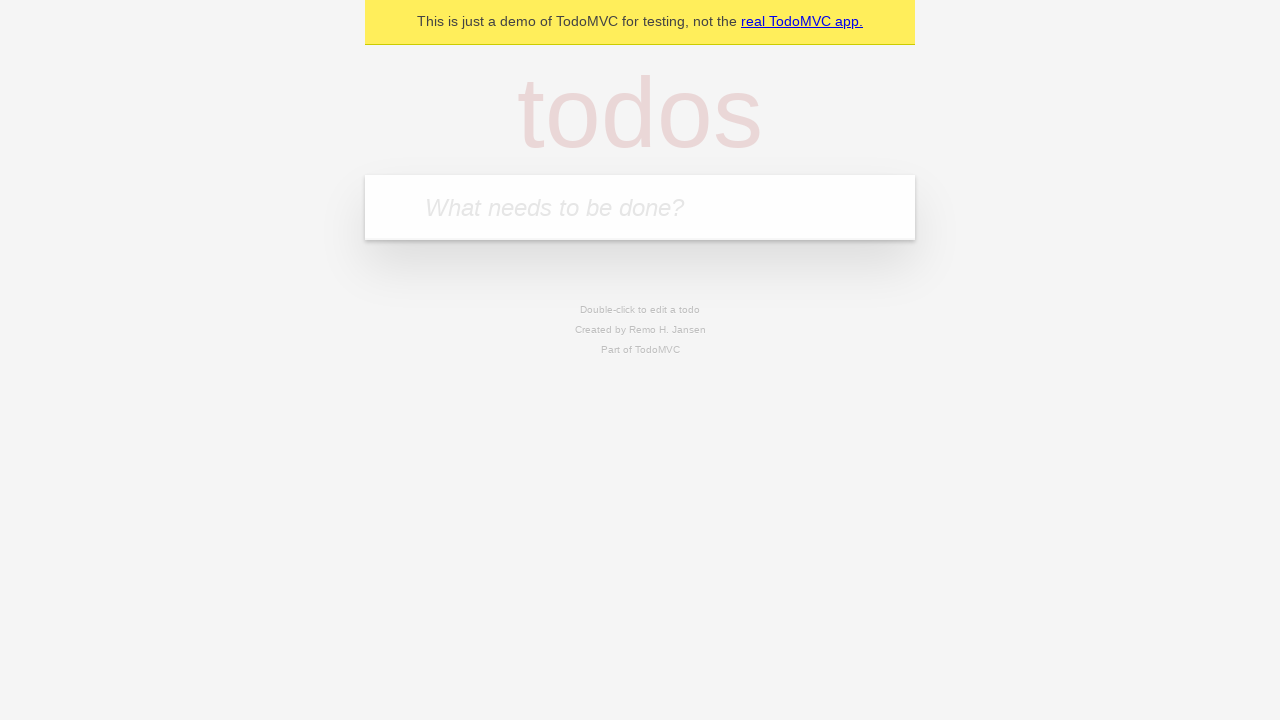

Filled todo input with 'buy some cheese' on internal:attr=[placeholder="What needs to be done?"i]
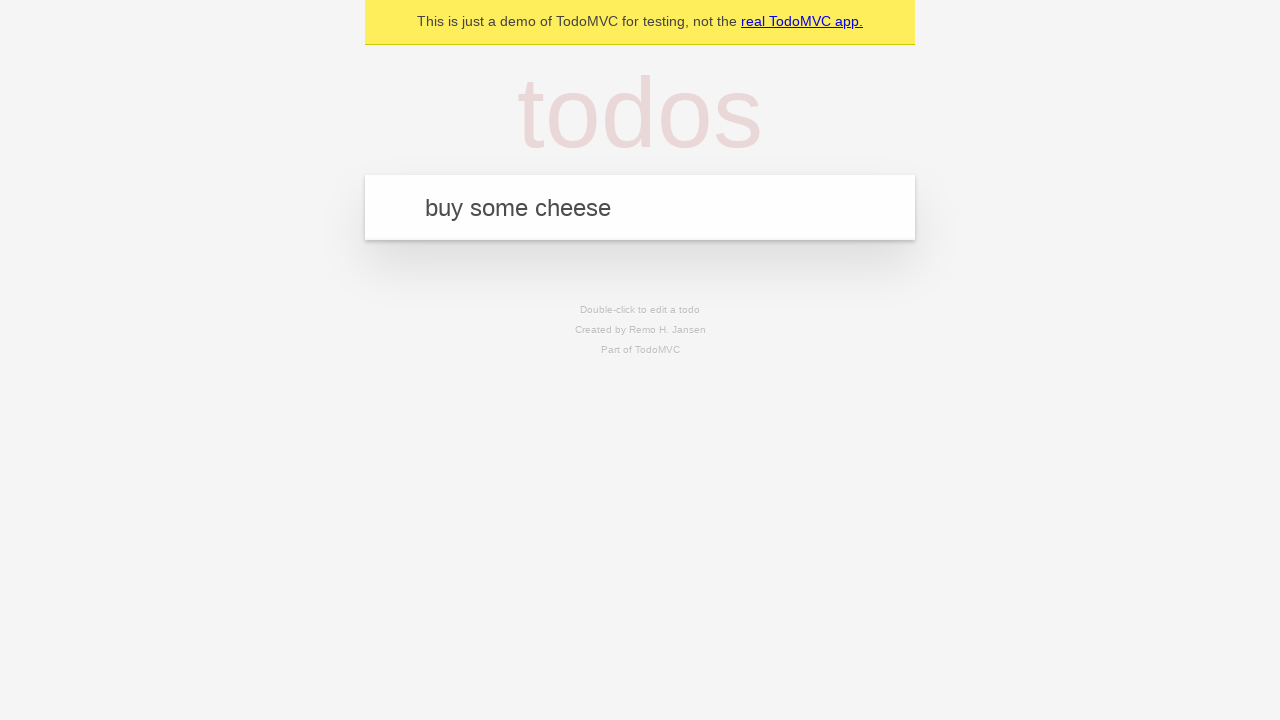

Pressed Enter to add first todo item on internal:attr=[placeholder="What needs to be done?"i]
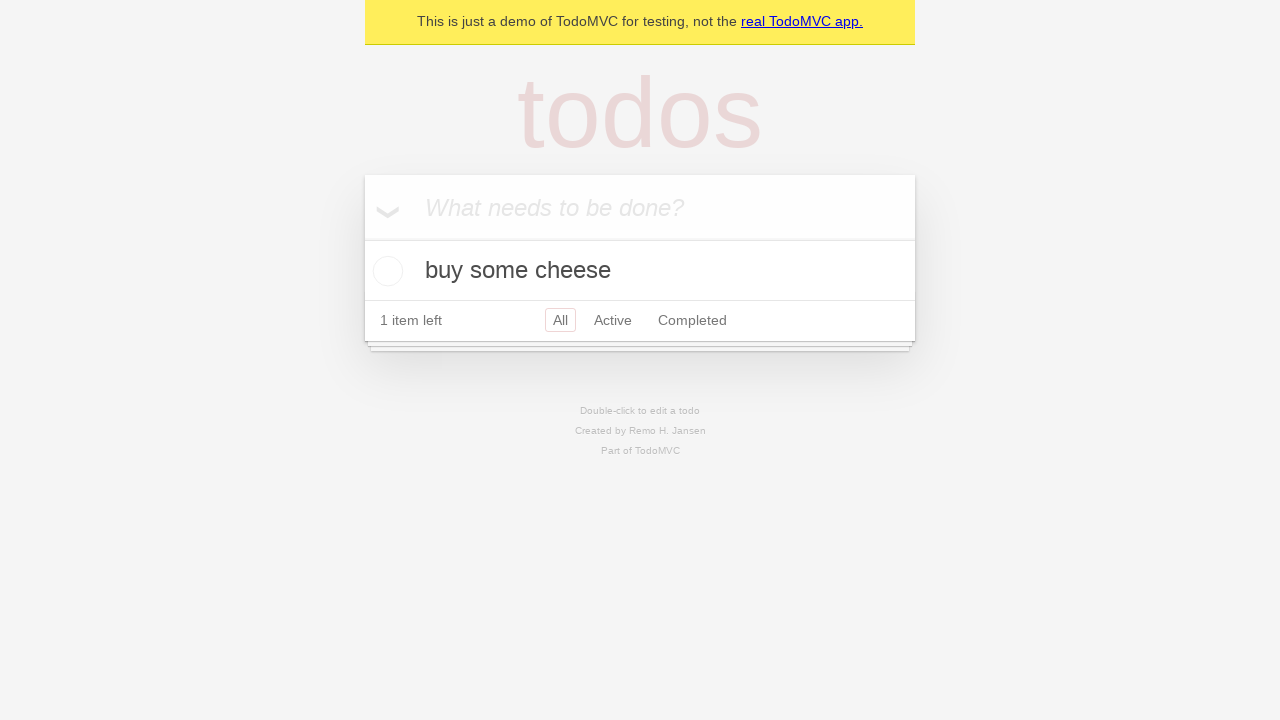

Filled todo input with 'feed the cat' on internal:attr=[placeholder="What needs to be done?"i]
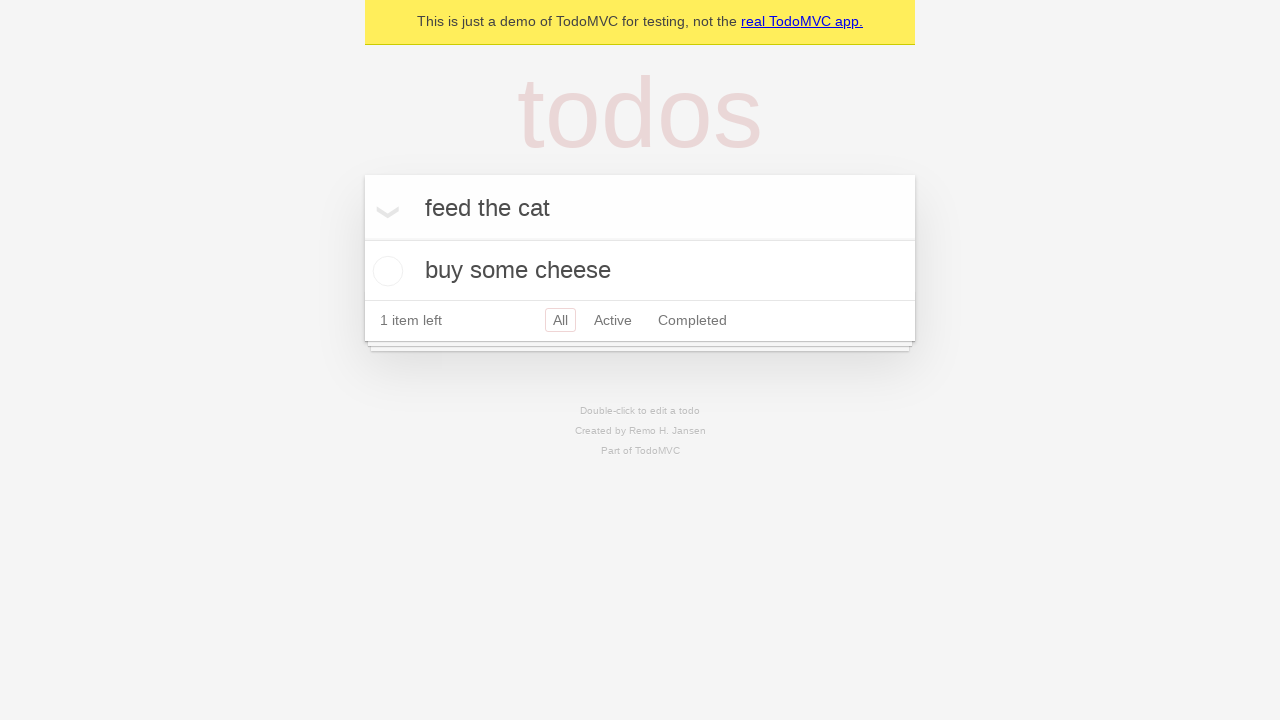

Pressed Enter to add second todo item on internal:attr=[placeholder="What needs to be done?"i]
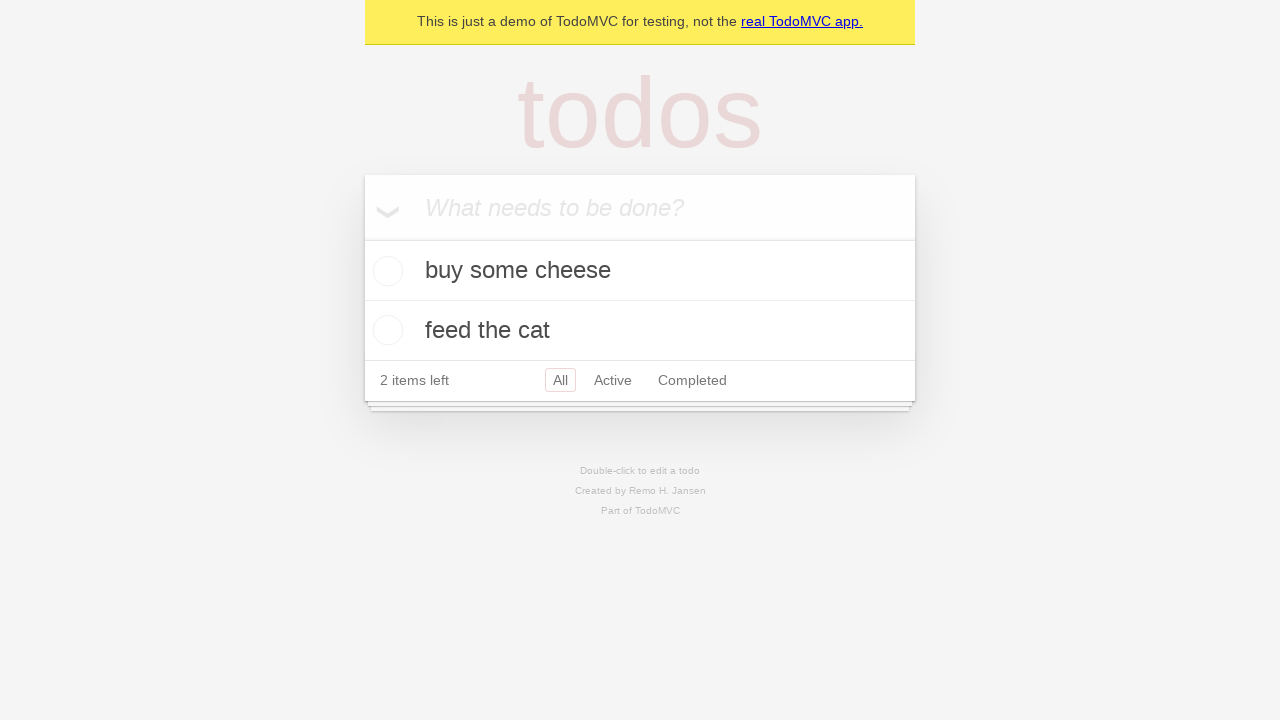

Filled todo input with 'book a doctors appointment' on internal:attr=[placeholder="What needs to be done?"i]
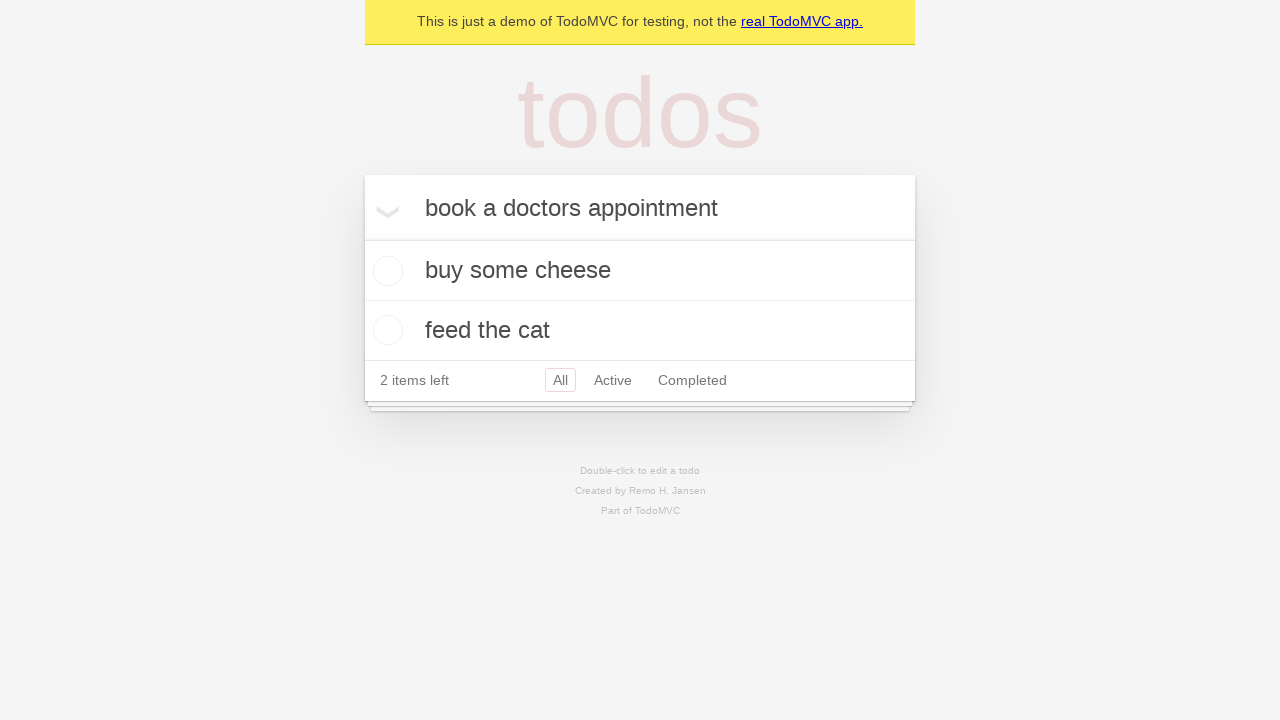

Pressed Enter to add third todo item on internal:attr=[placeholder="What needs to be done?"i]
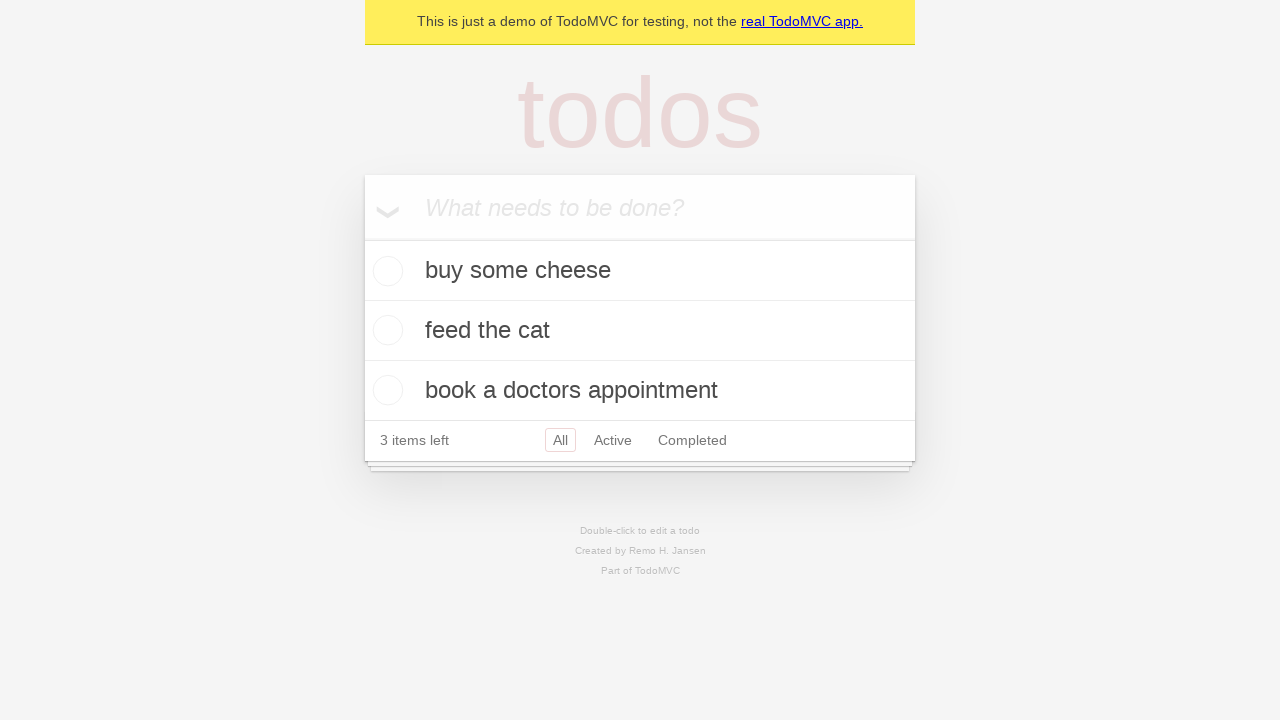

Waited for third todo item to appear
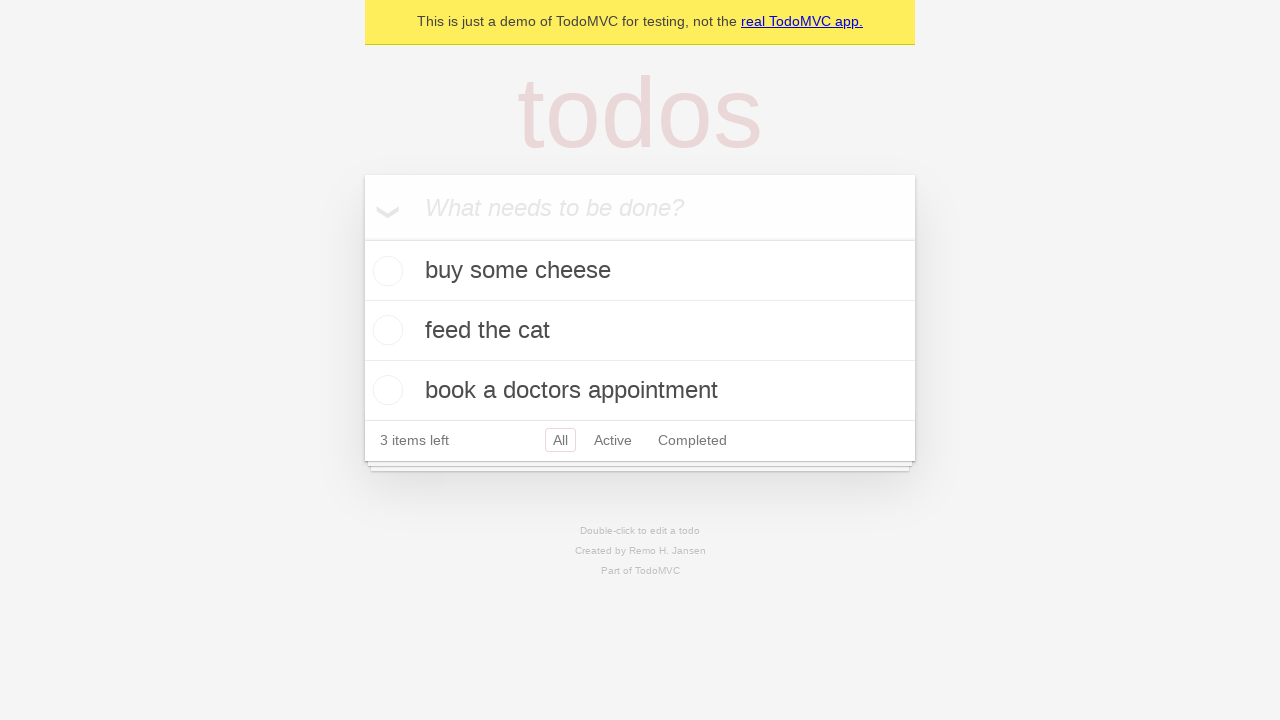

Double-clicked second todo item to enter edit mode at (640, 331) on [data-testid='todo-item'] >> nth=1
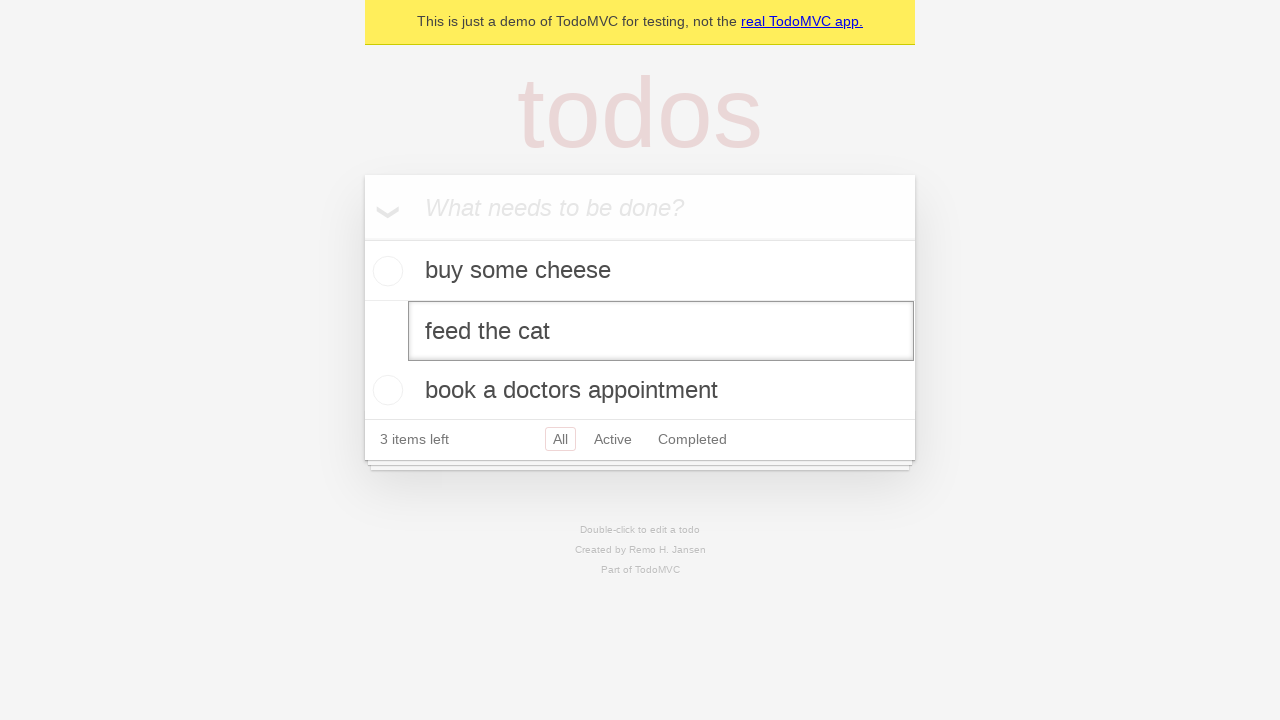

Filled edit textbox with text containing leading and trailing spaces: '    buy some sausages    ' on [data-testid='todo-item'] >> nth=1 >> internal:role=textbox[name="Edit"i]
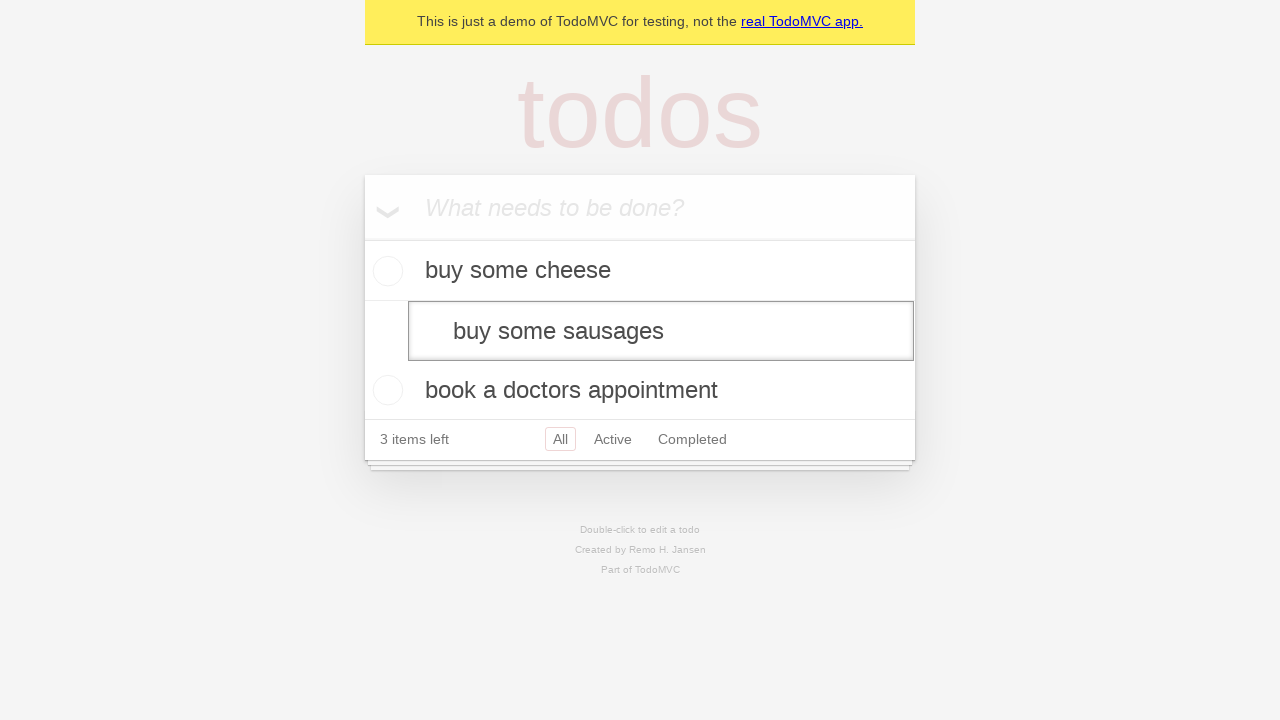

Pressed Enter to confirm edit and verify text is trimmed on [data-testid='todo-item'] >> nth=1 >> internal:role=textbox[name="Edit"i]
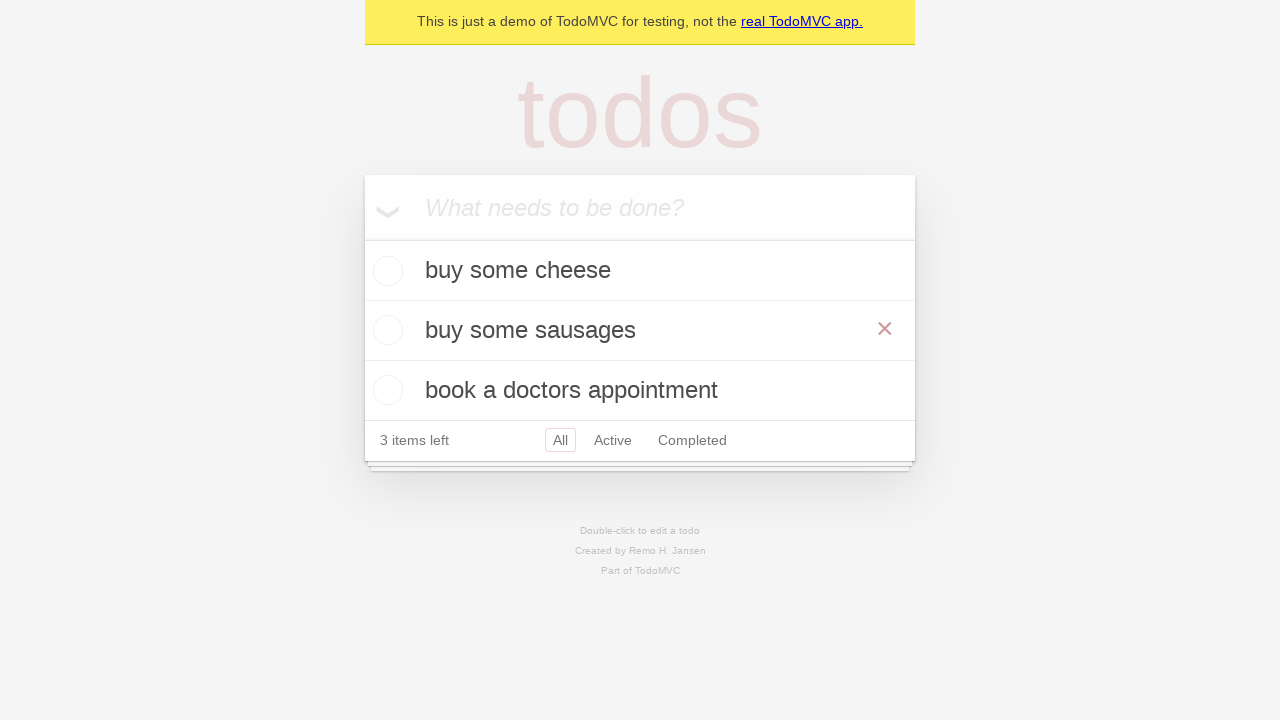

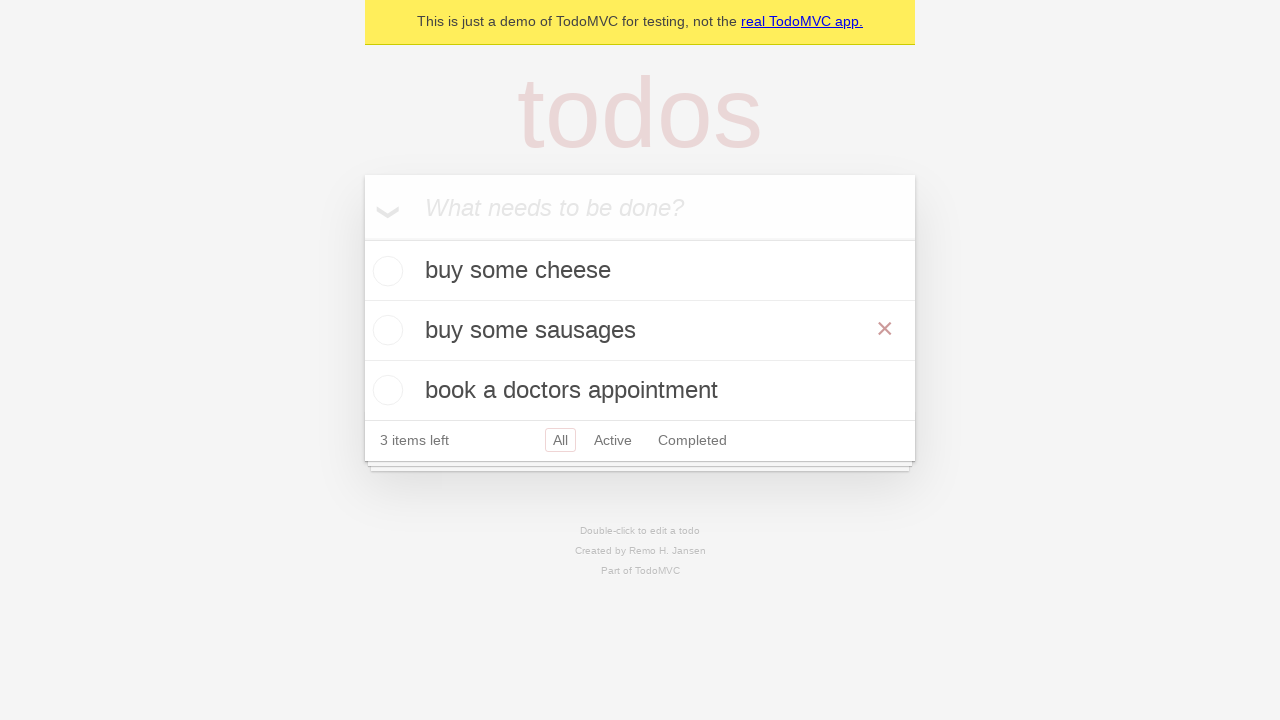